Navigates to GitHub's homepage and verifies the page loads by checking the page title

Starting URL: https://github.com

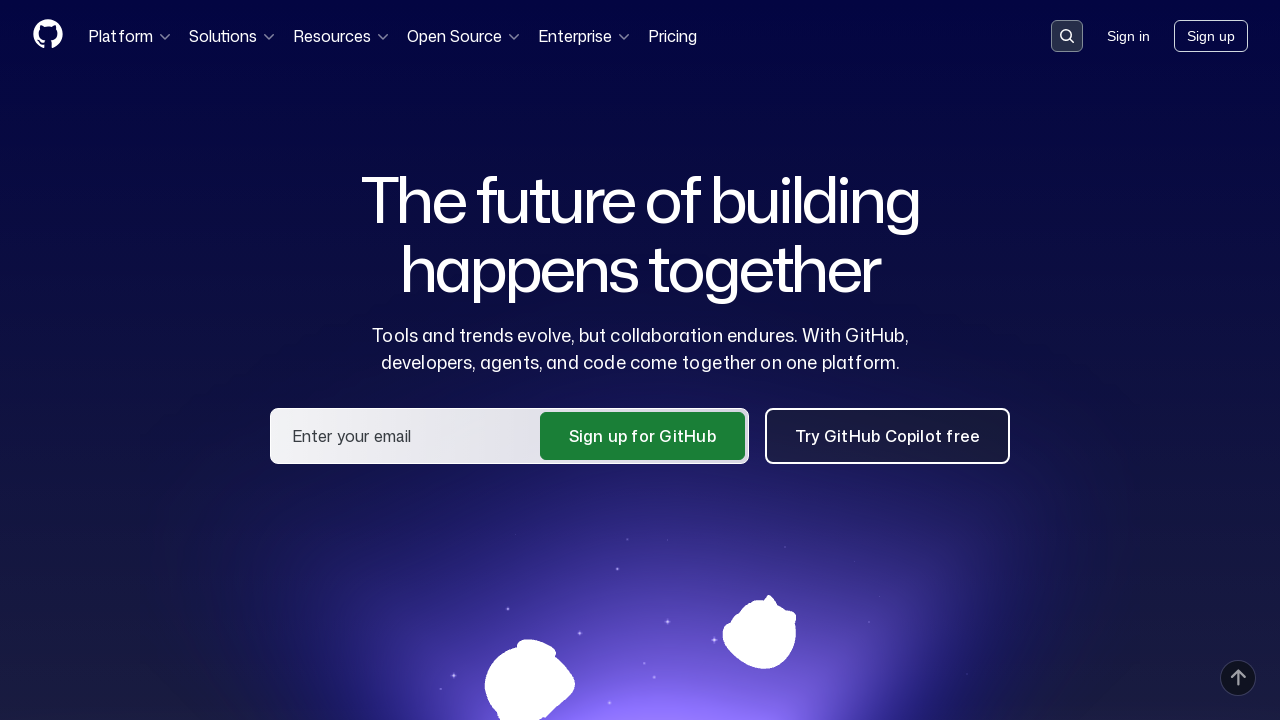

Navigated to GitHub homepage
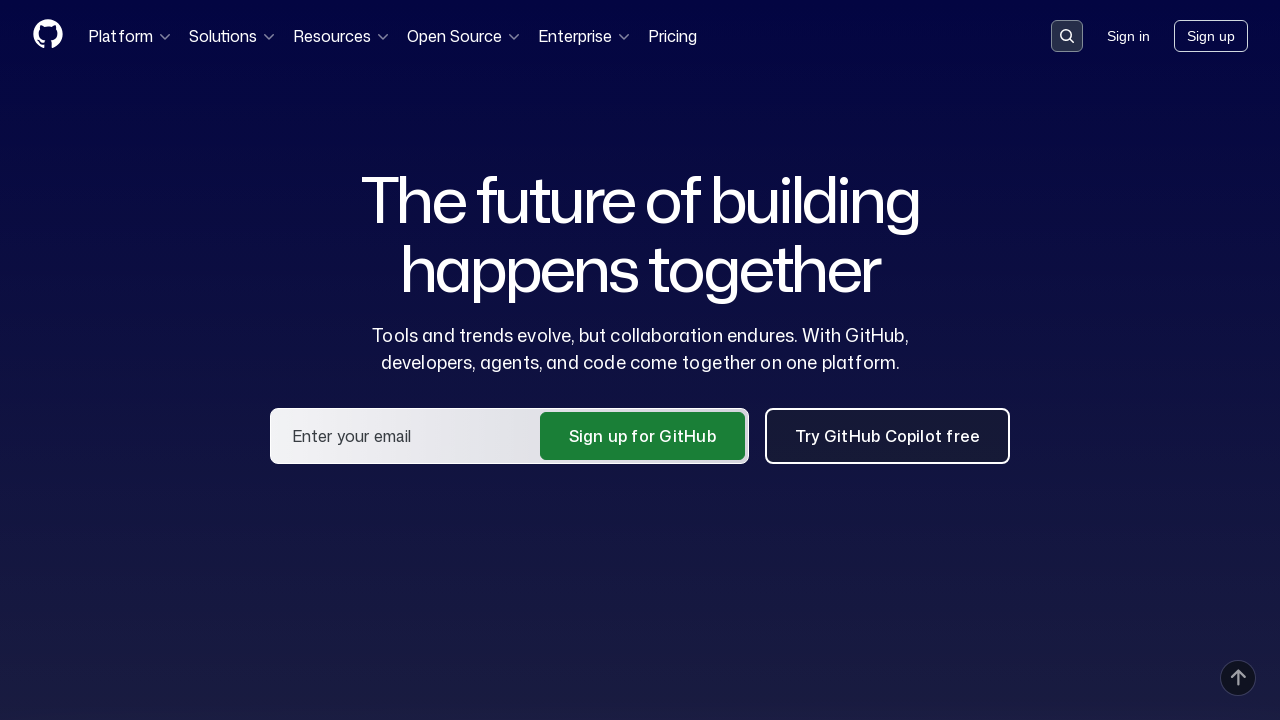

Page loaded and DOM content ready
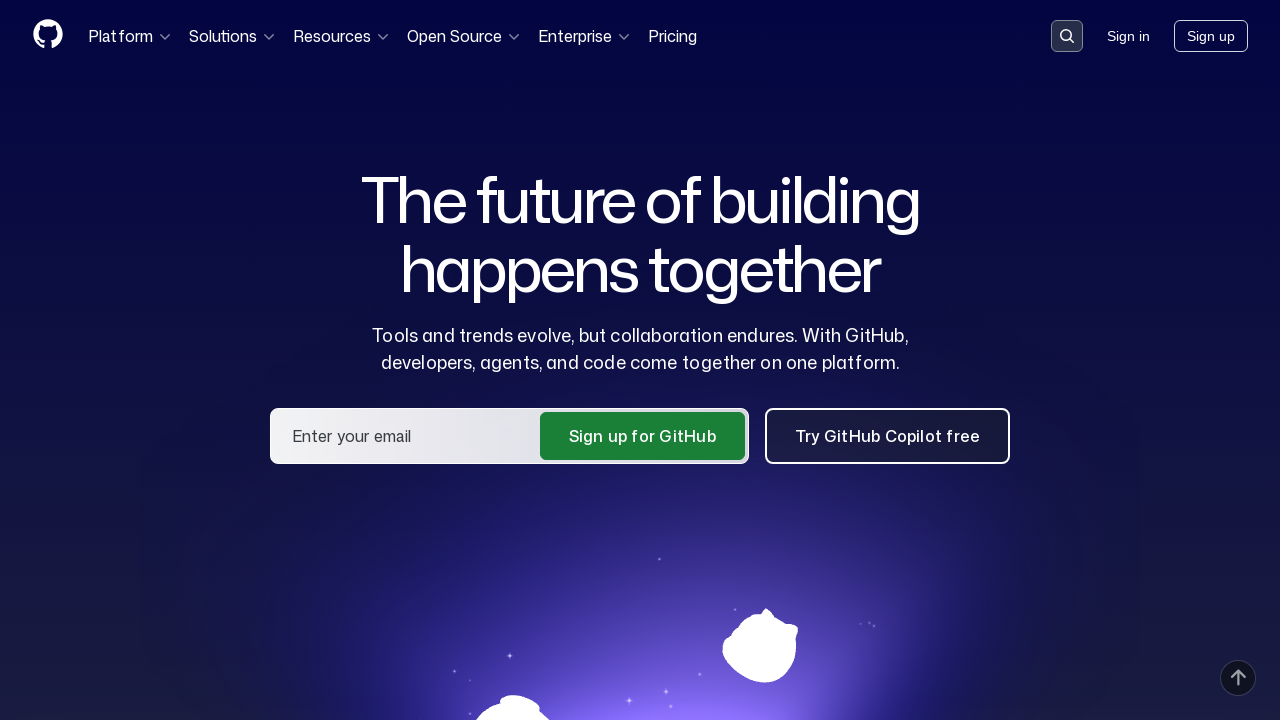

Verified page title contains 'GitHub'
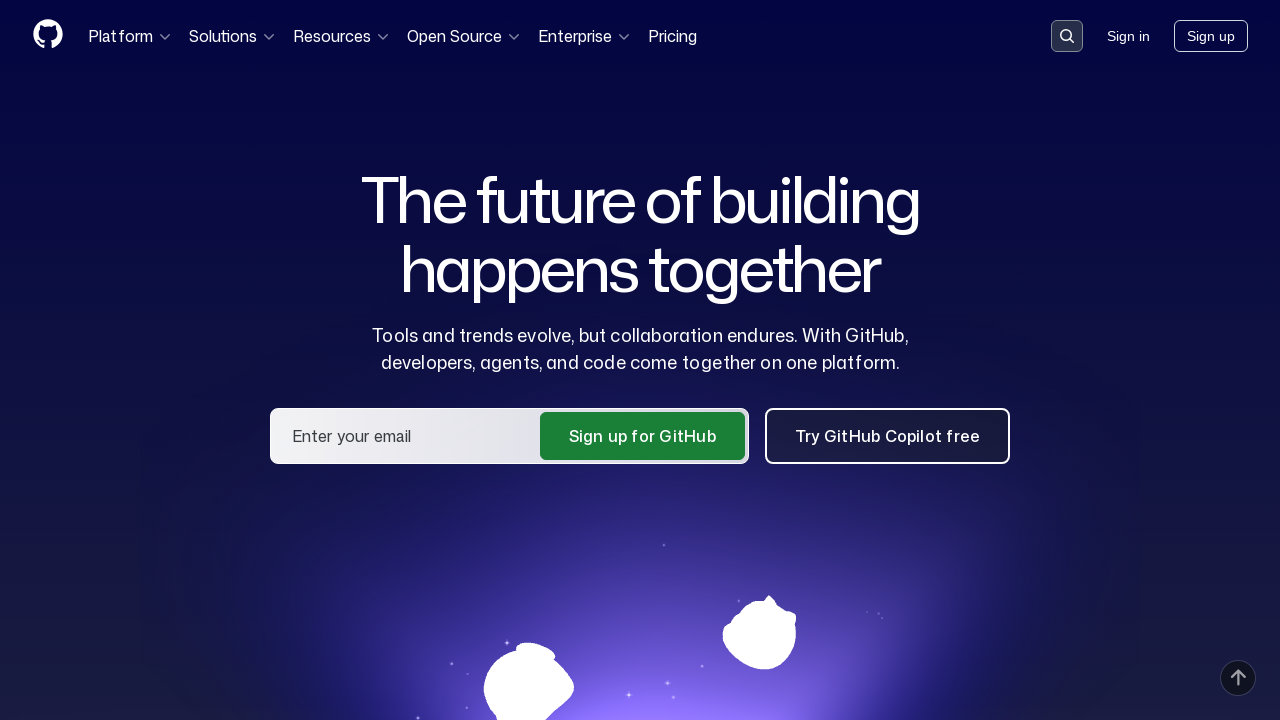

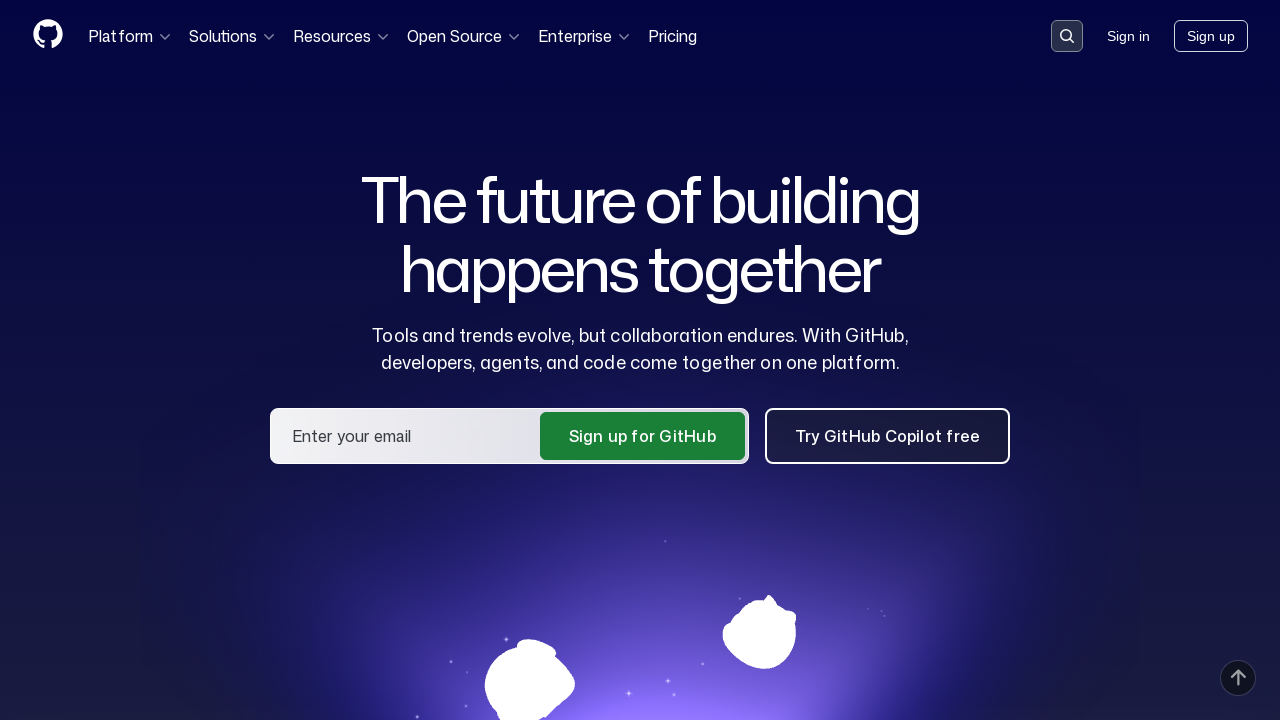